Tests the login and password reset flow including form filling, error message validation, and successful login after password reset

Starting URL: https://rahulshettyacademy.com/locatorspractice/

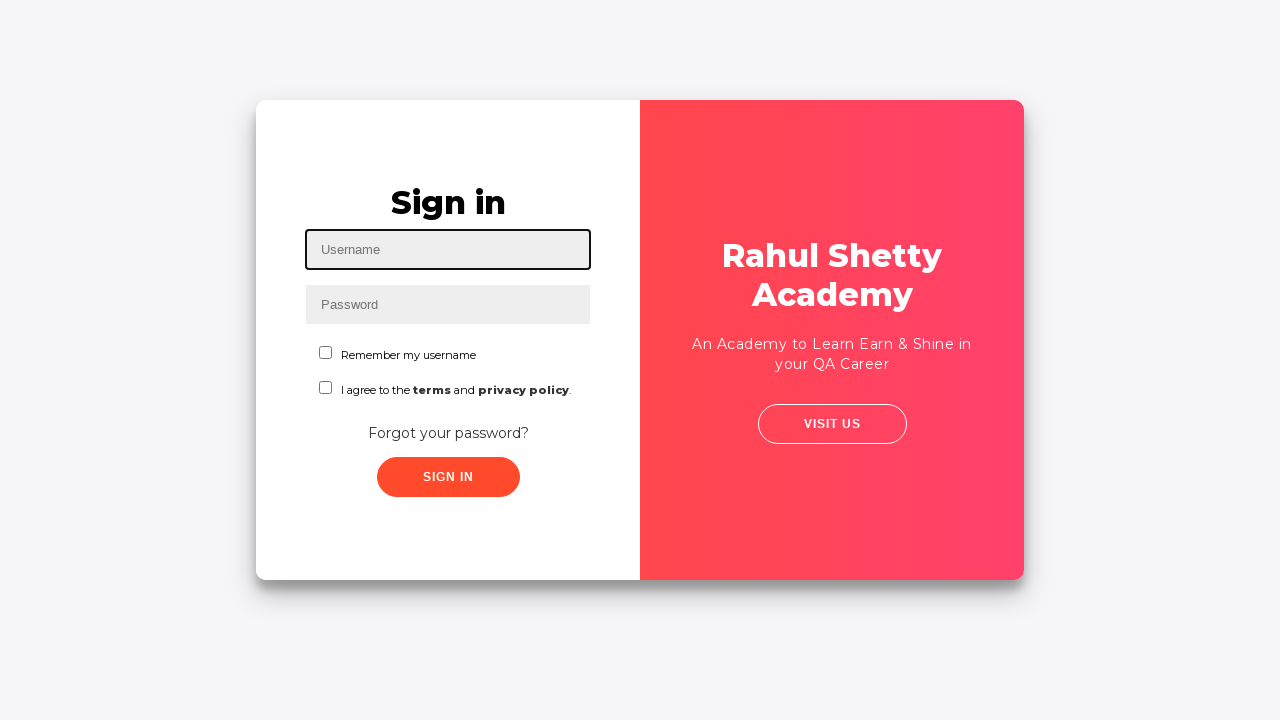

Filled username field with 'semih' on #inputUsername
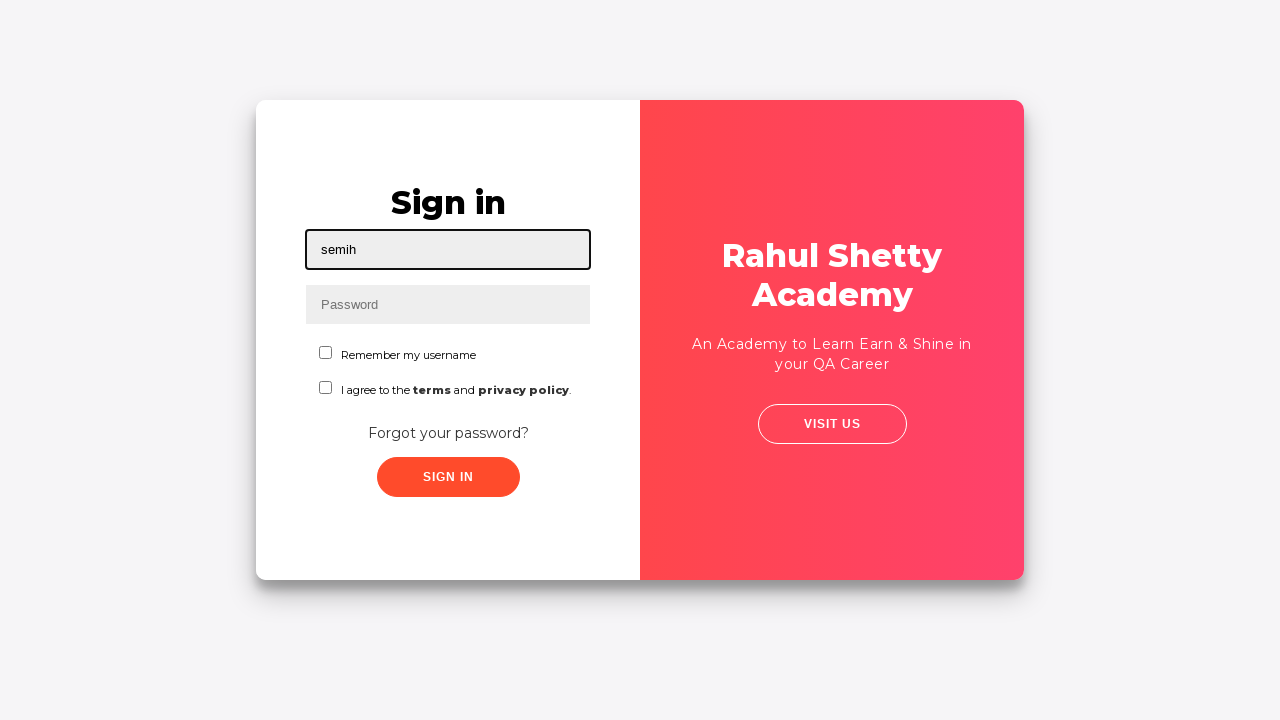

Filled password field with incorrect password 'semih' on input[name='inputPassword']
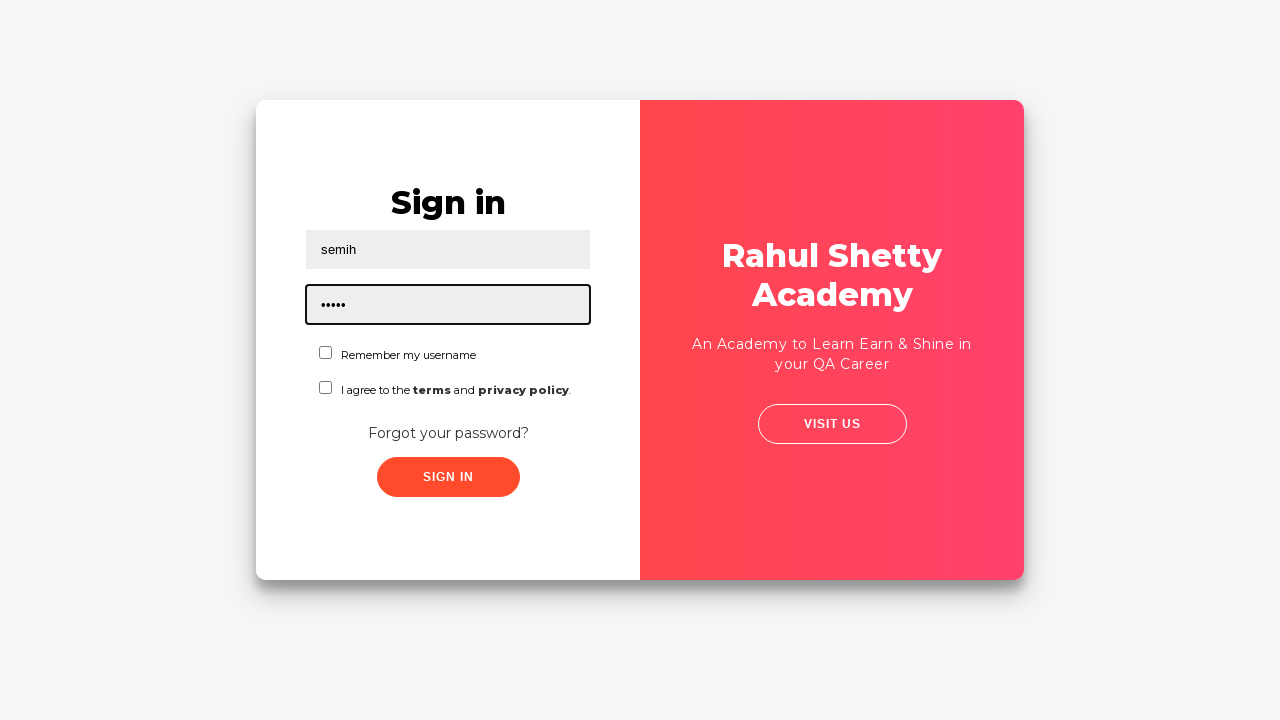

Clicked sign in button at (448, 477) on .signInBtn
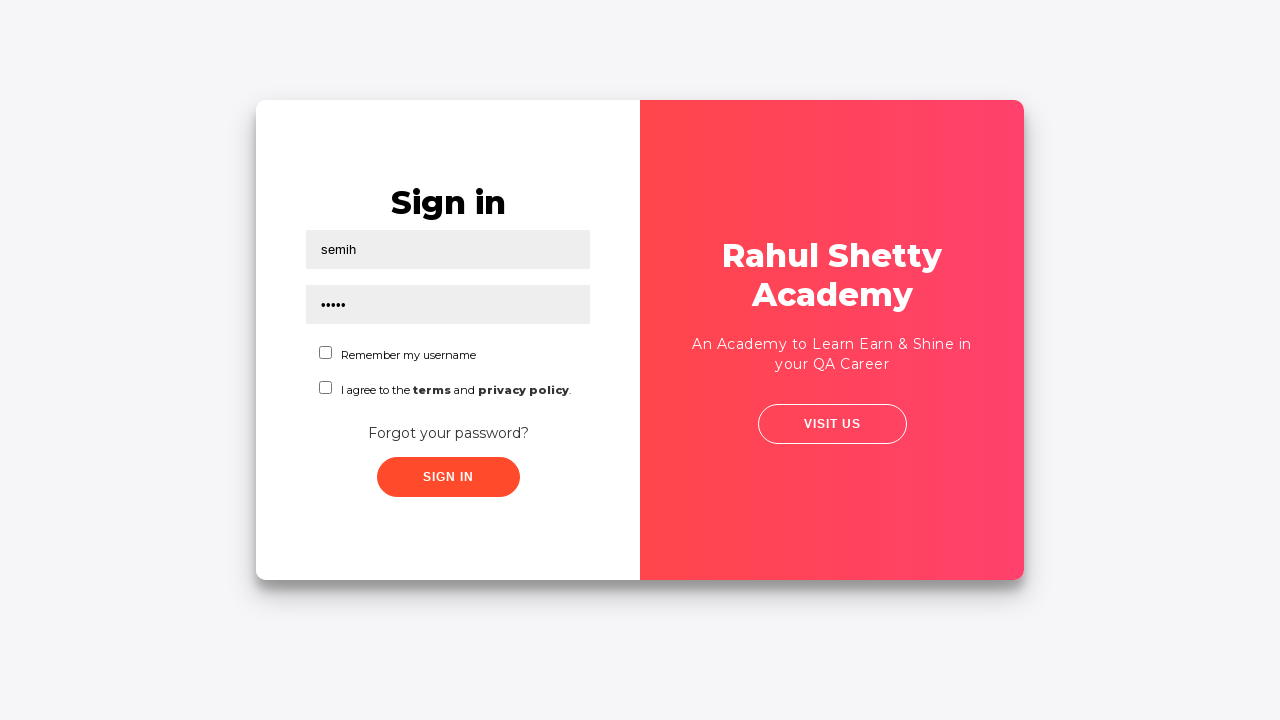

Error message appeared for incorrect login
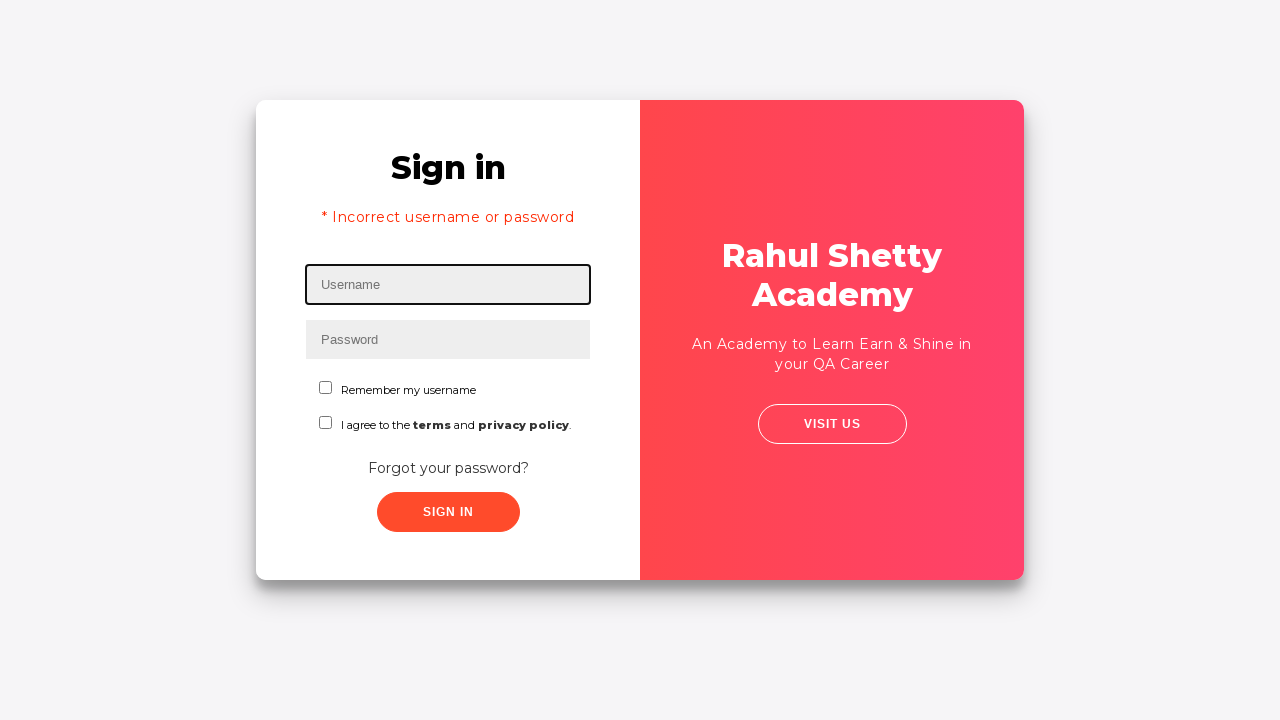

Clicked 'Forgot your password?' link at (448, 468) on text=Forgot your password?
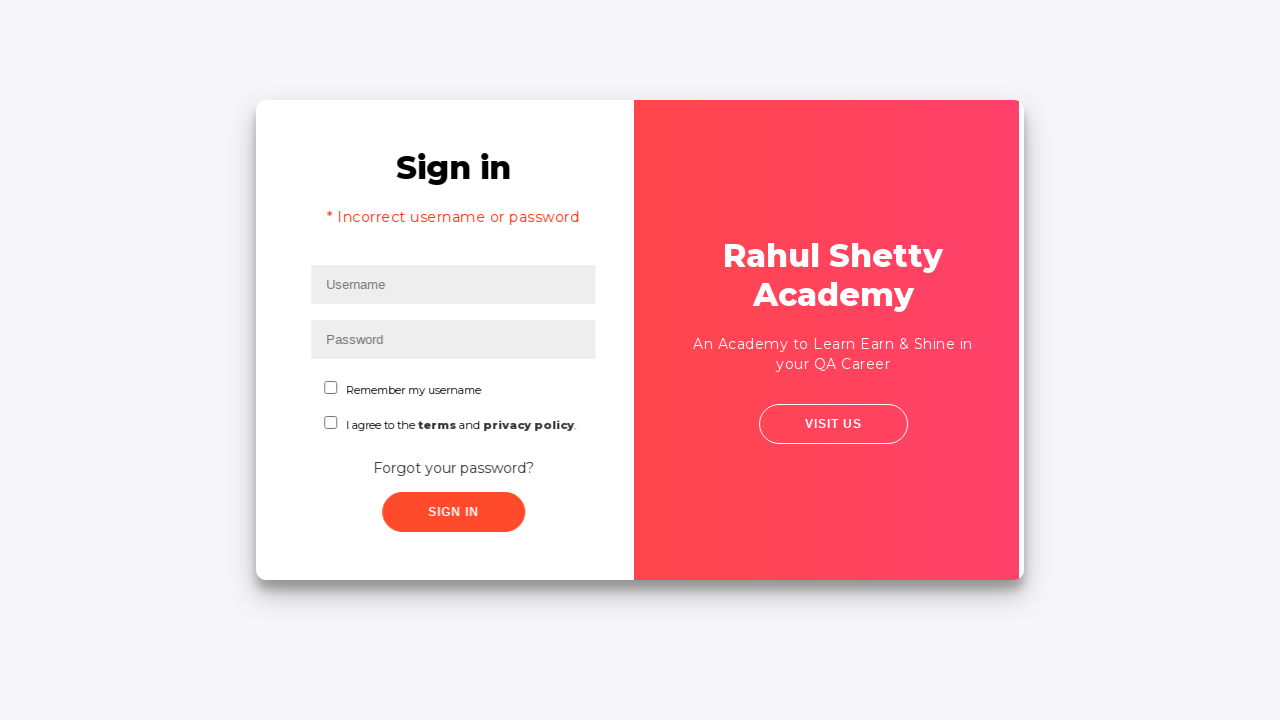

Filled name field with 'sem' in password reset form on input[placeholder='Name']
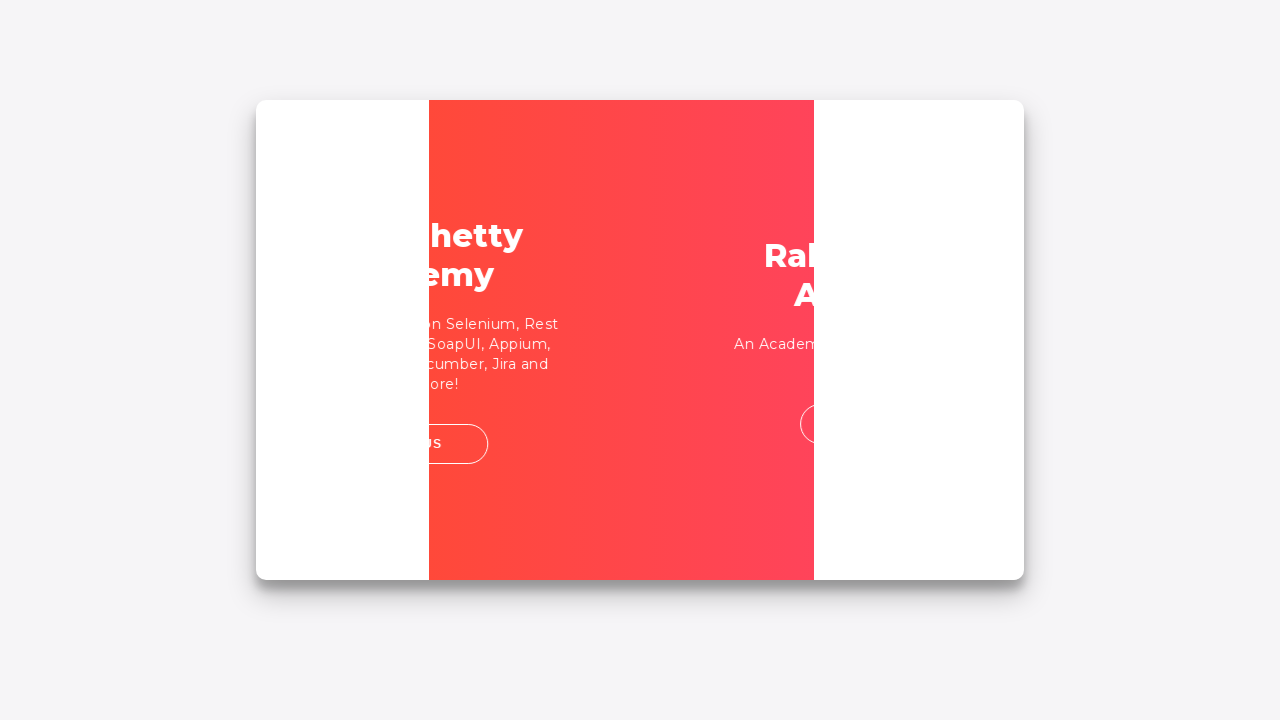

Filled email field with 'sem@sem.com' in password reset form on input[placeholder='Email']
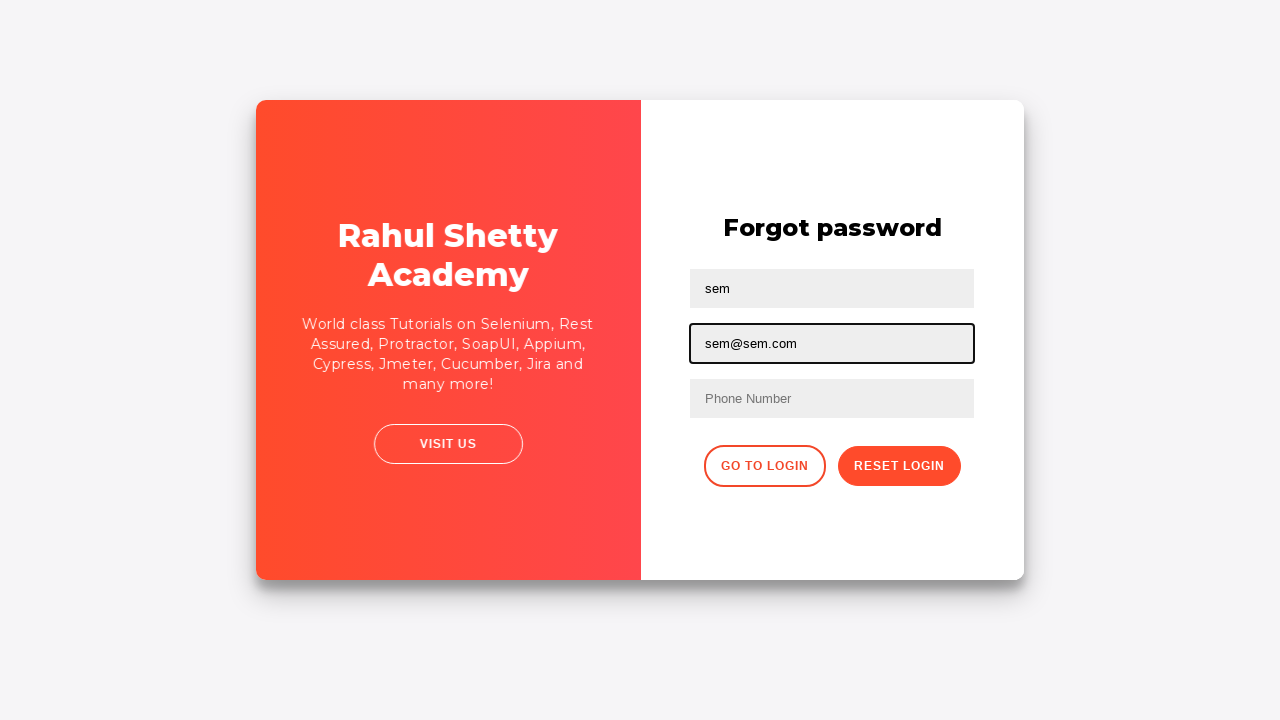

Filled phone number field with '123456789' in password reset form on input[placeholder='Phone Number']
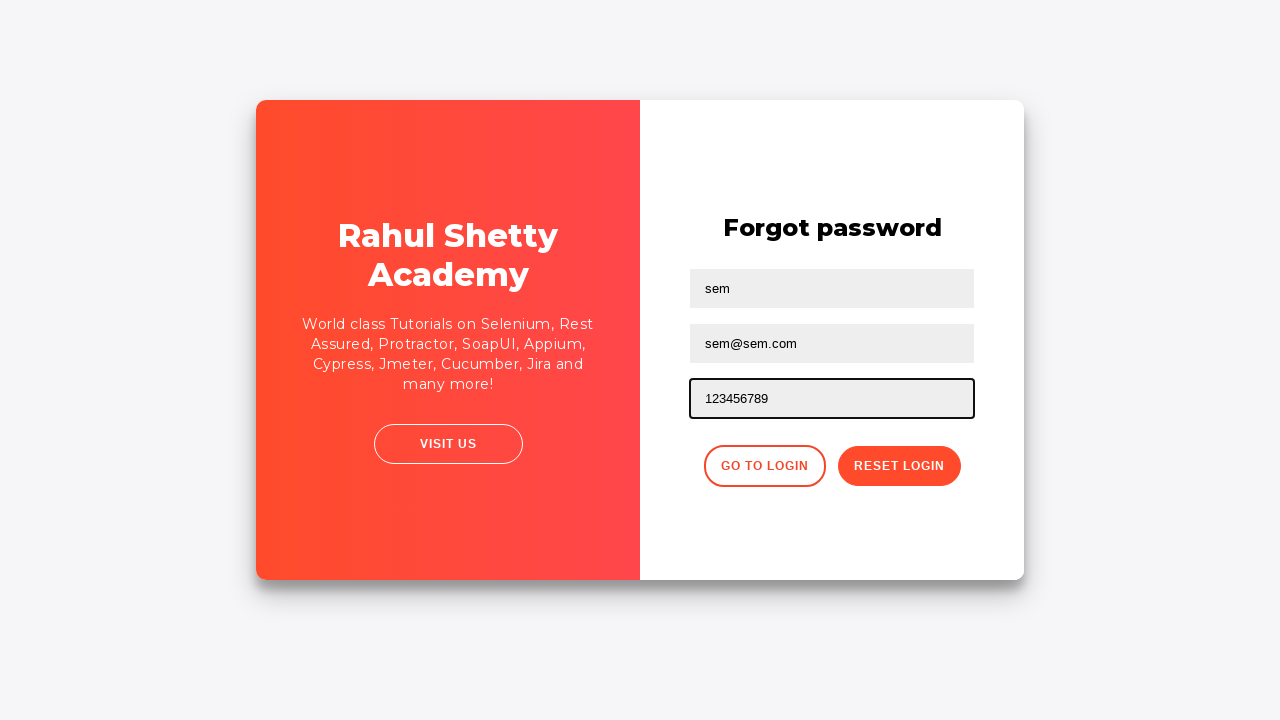

Cleared phone number field on input[placeholder='Phone Number']
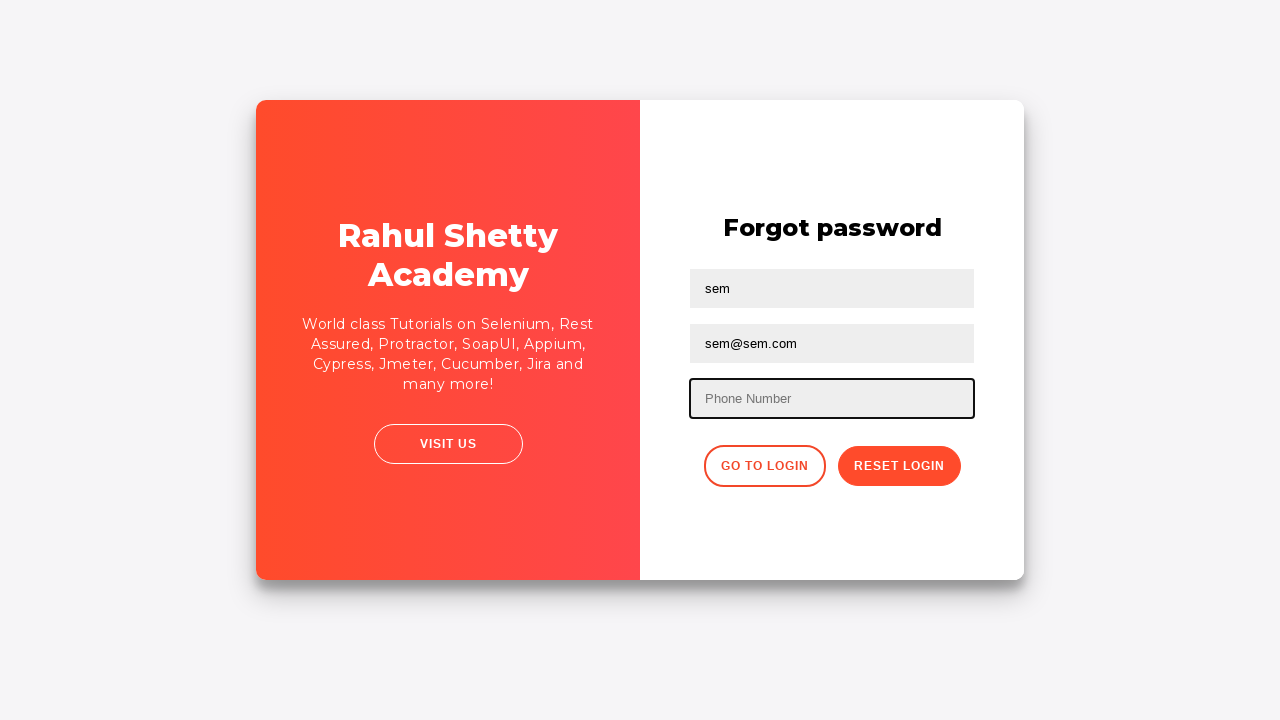

Filled phone number field with corrected number '987654321' on input[placeholder='Phone Number']
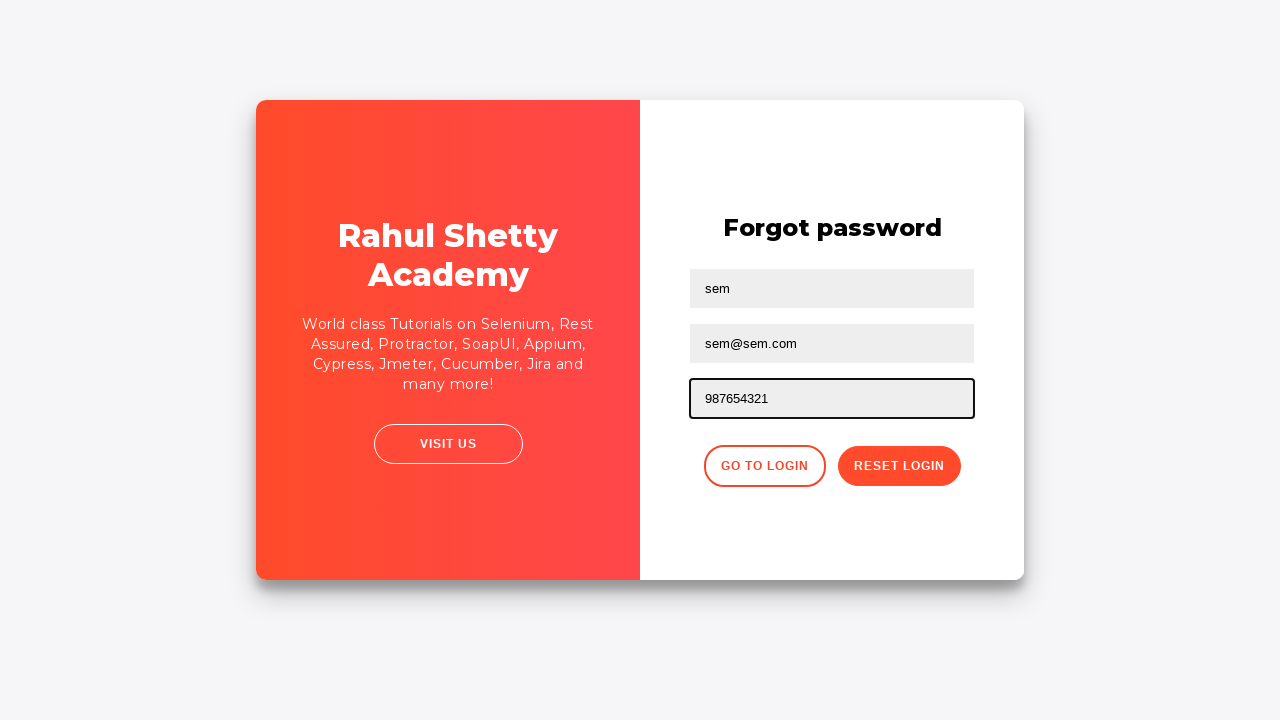

Clicked reset password button at (899, 466) on .reset-pwd-btn
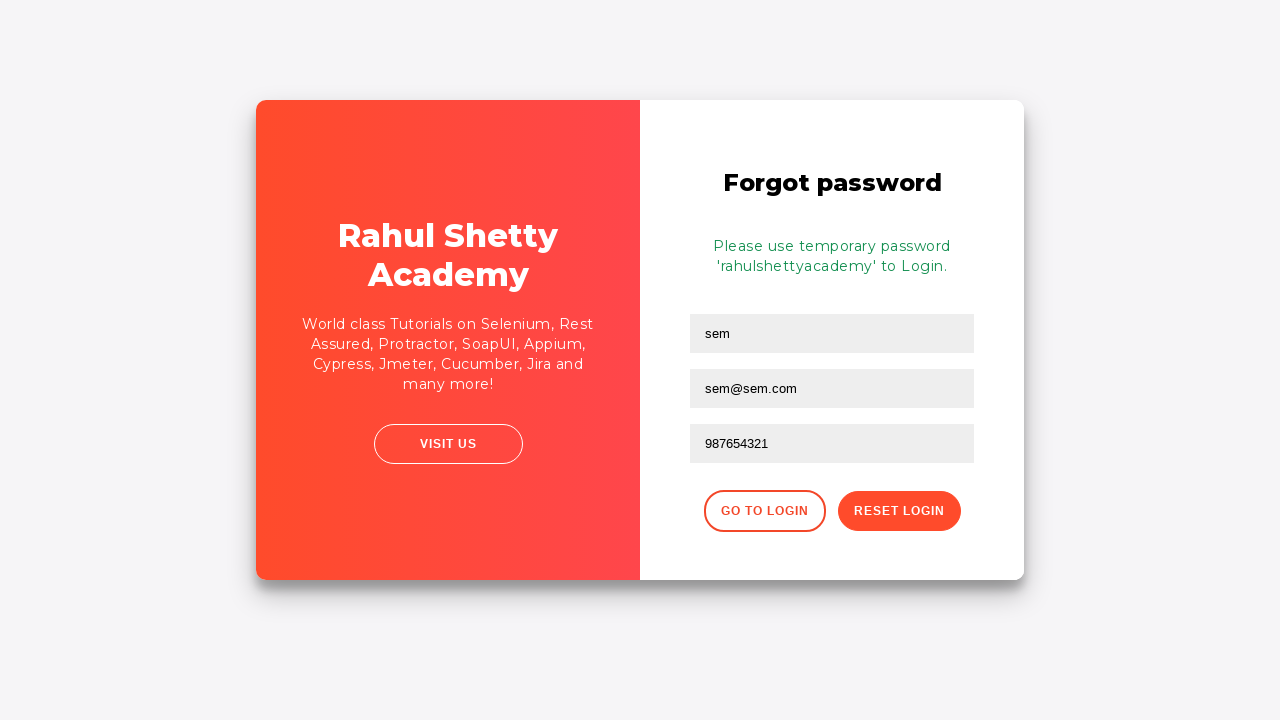

Password reset confirmation message appeared
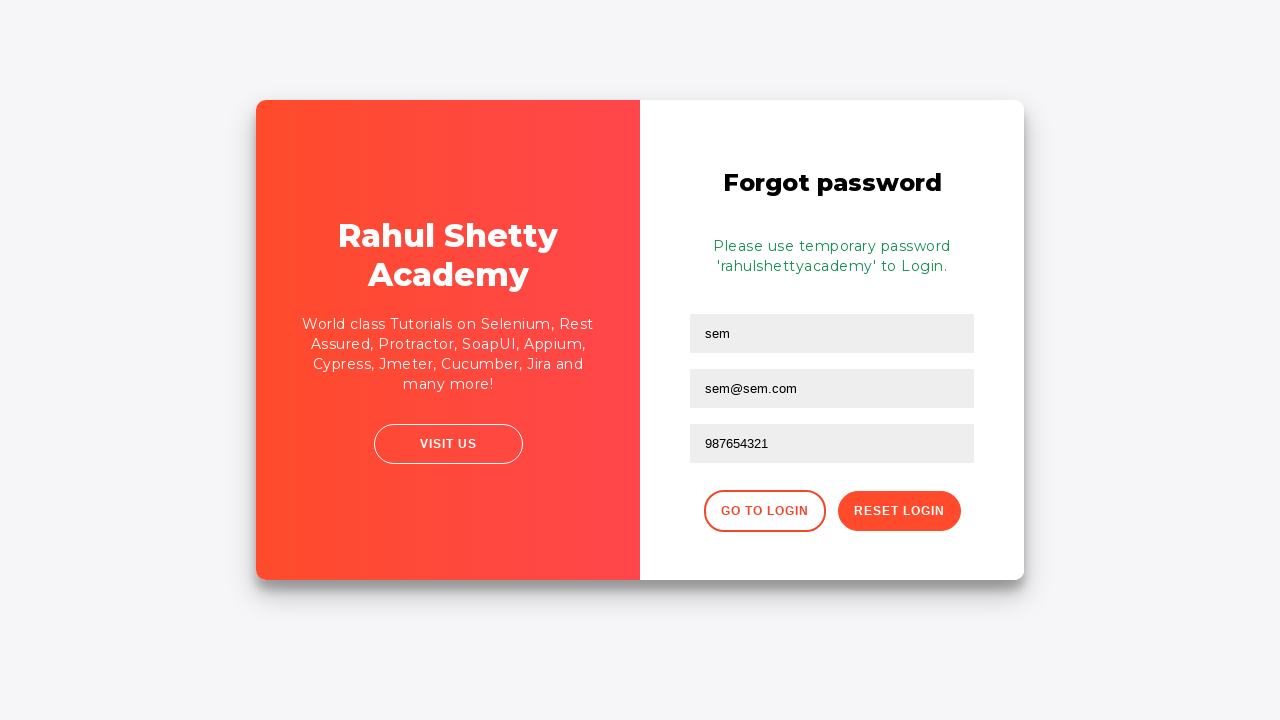

Clicked 'Go to Login' button to return to login page at (764, 511) on button:has-text('Go to Login')
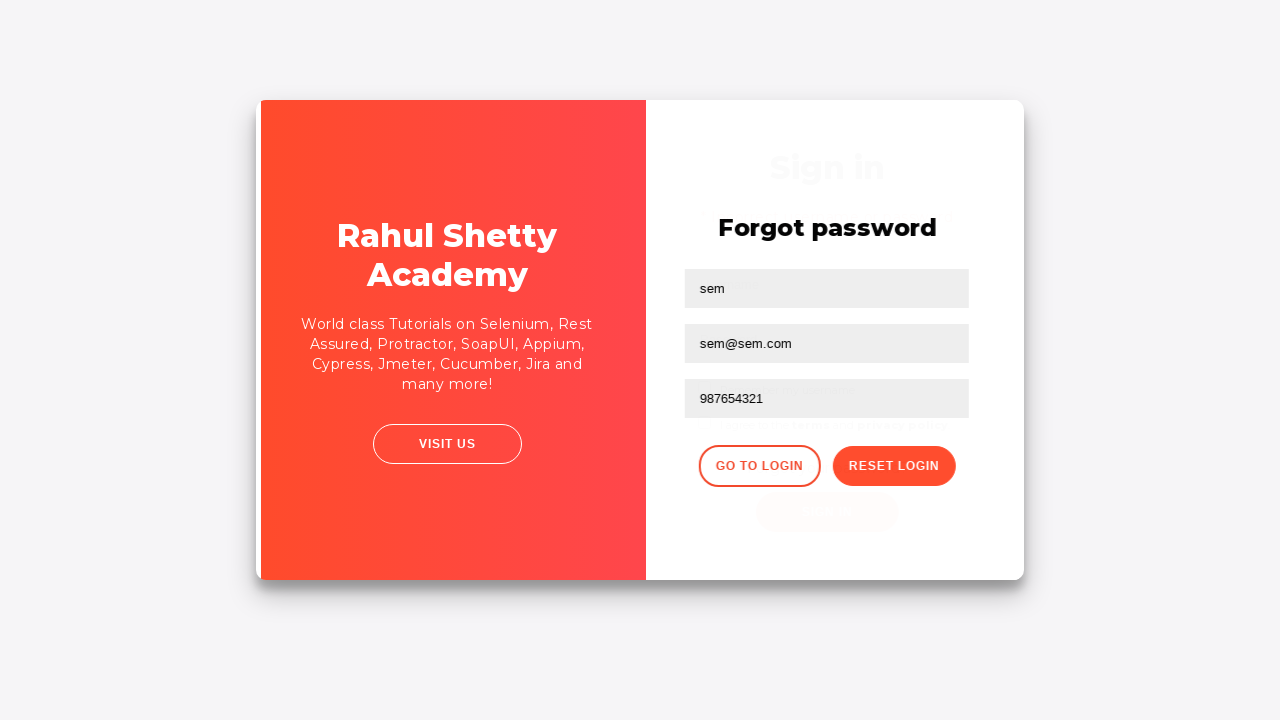

Filled username field with 'semih' on login page on #inputUsername
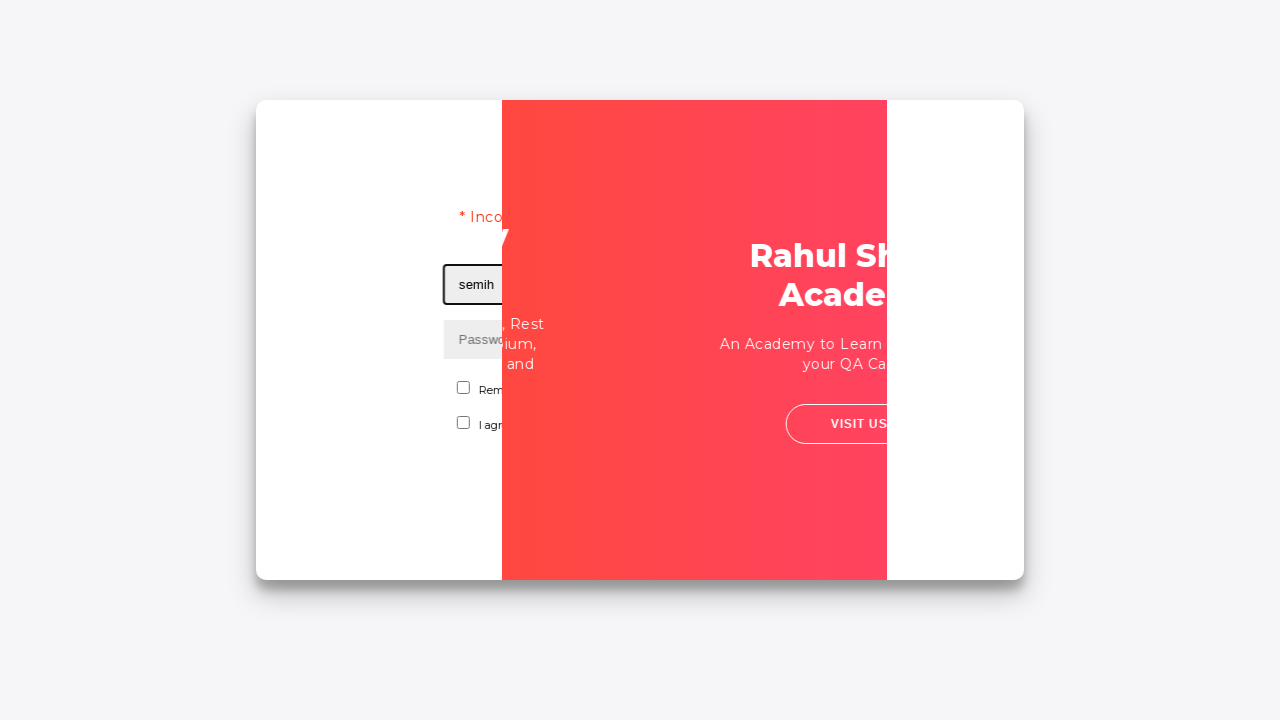

Filled password field with correct password 'rahulshettyacademy' on input[name='inputPassword']
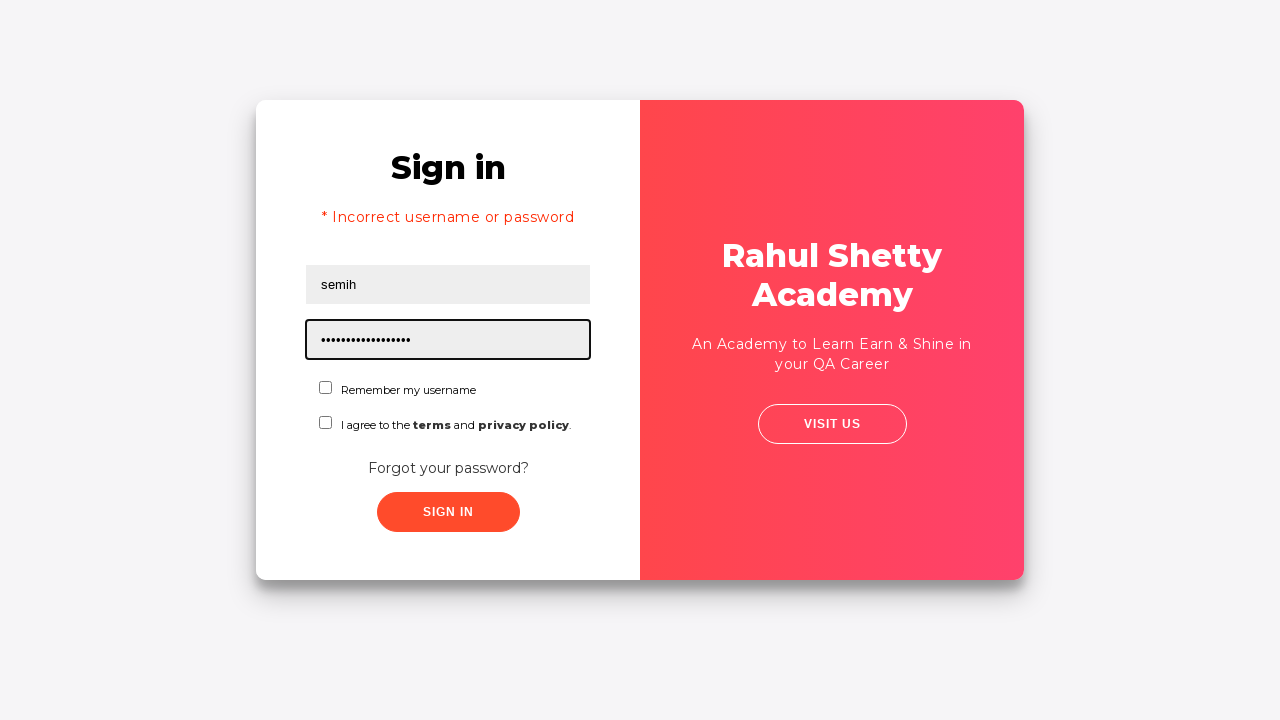

Checked 'Remember me' checkbox at (326, 388) on #chkboxOne
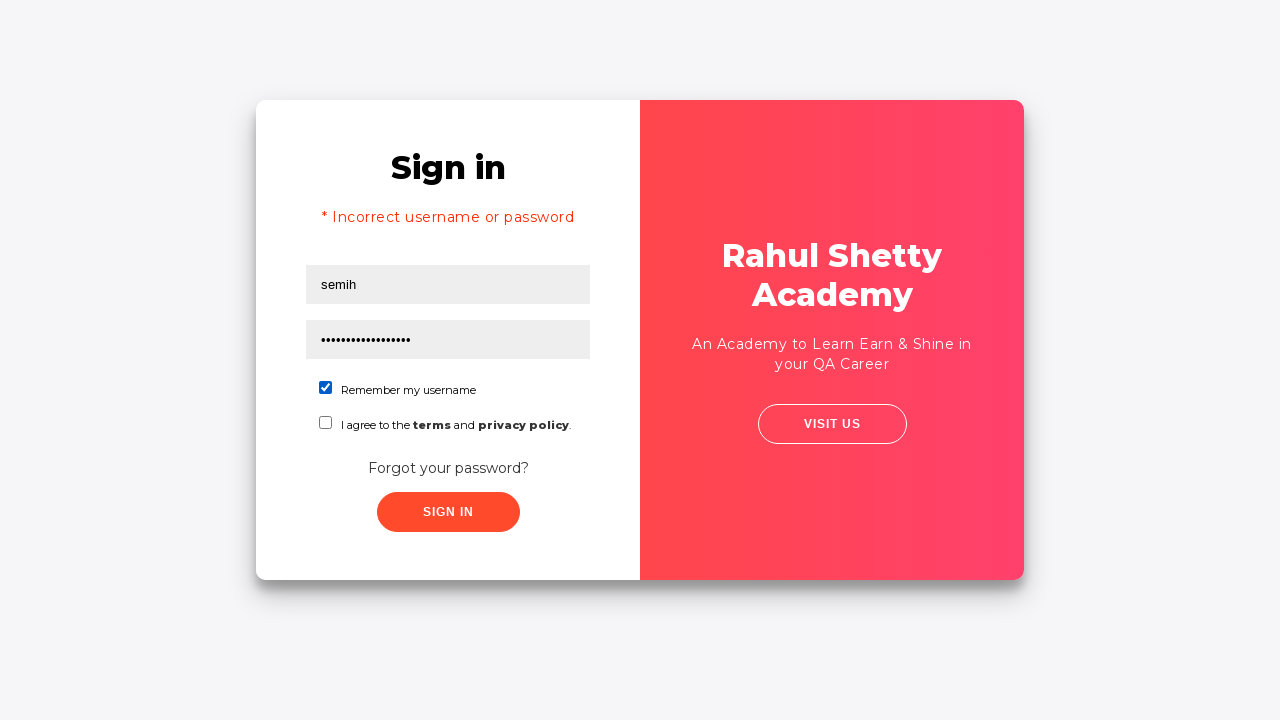

Clicked sign in button with correct credentials at (448, 512) on button:has-text('Sign In')
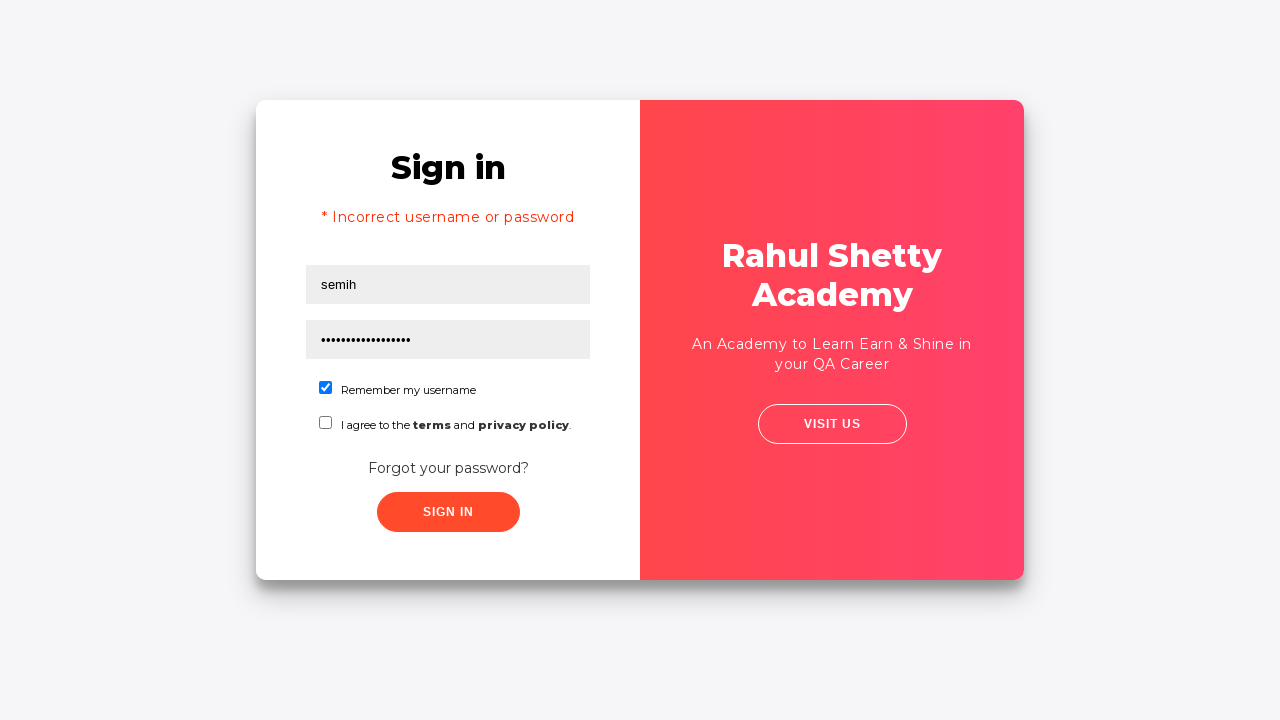

Successfully logged in - confirmation message appeared
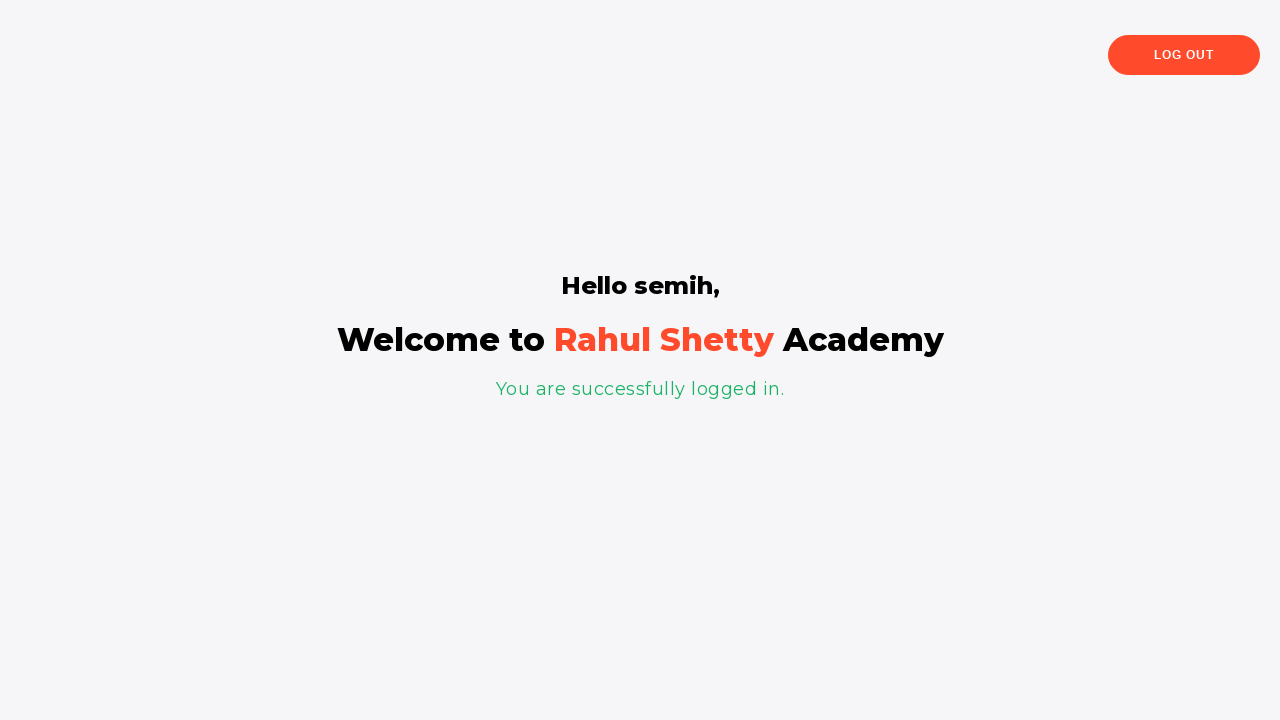

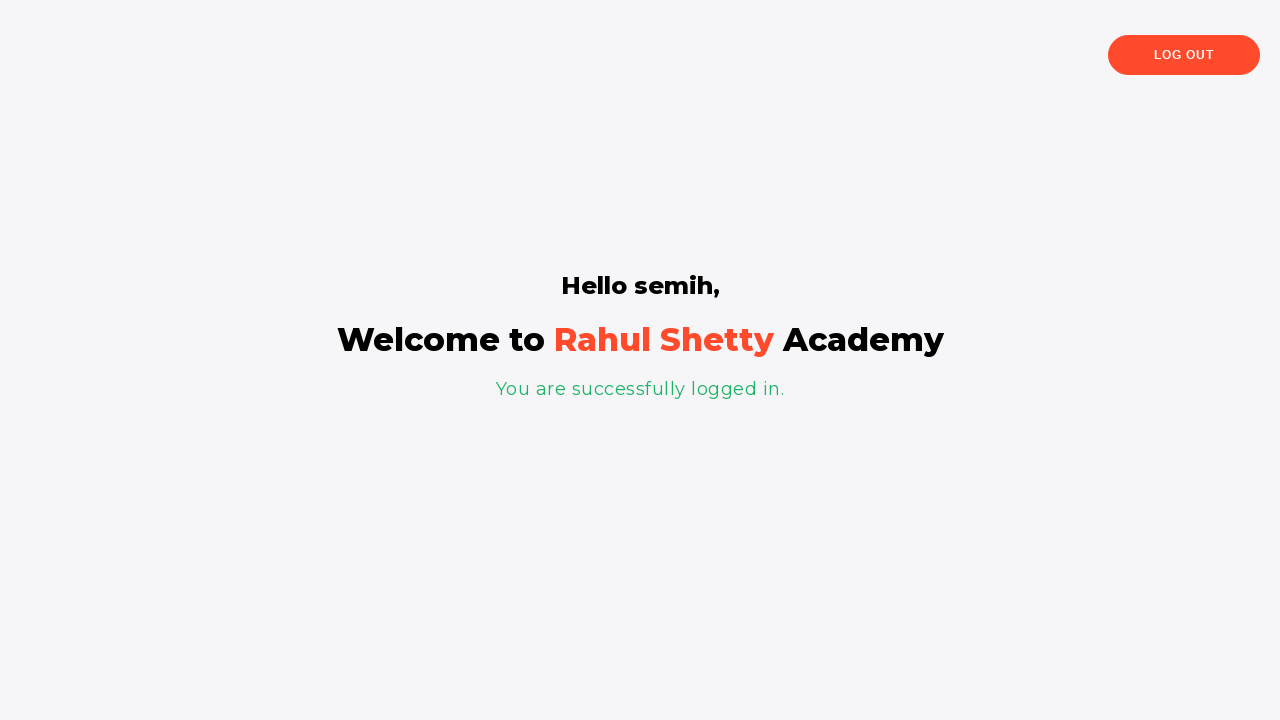